Tests handling multiple elements by clicking on list items and iterating through checkboxes to click each one

Starting URL: https://techglobal-training.com/frontend

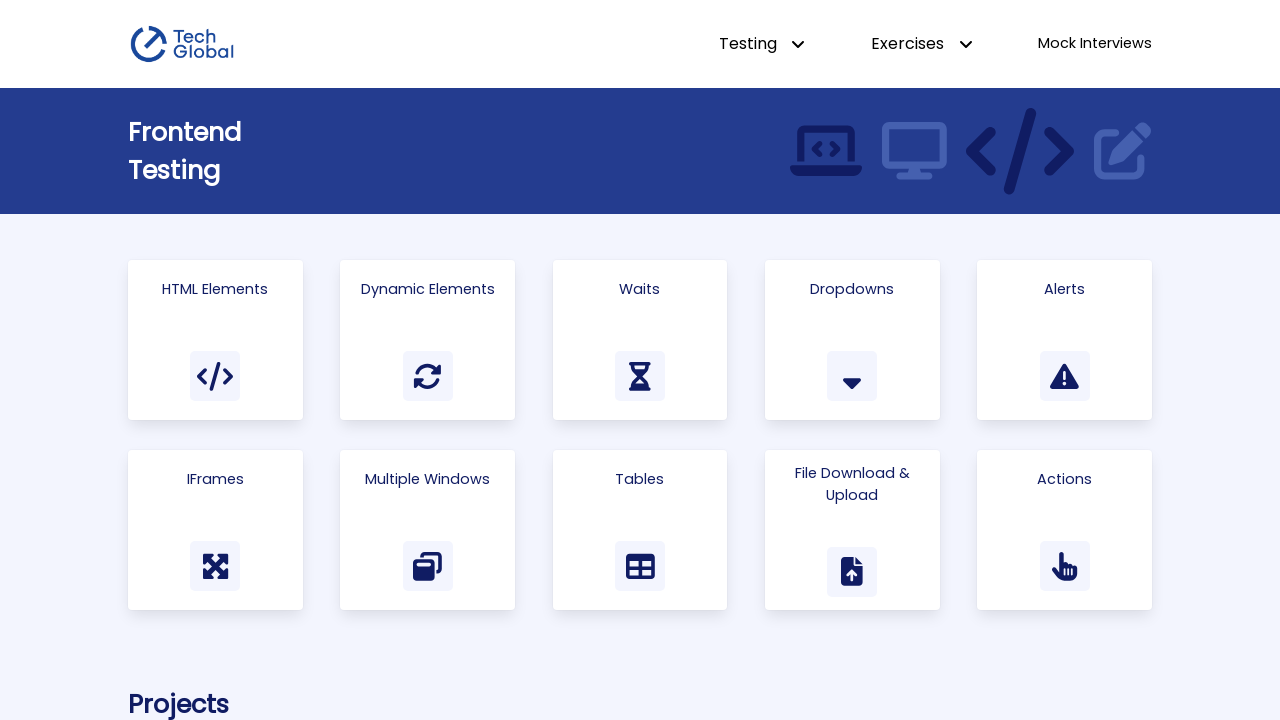

Clicked on Html Elements link at (215, 340) on a >> internal:has-text="Html Elements"i
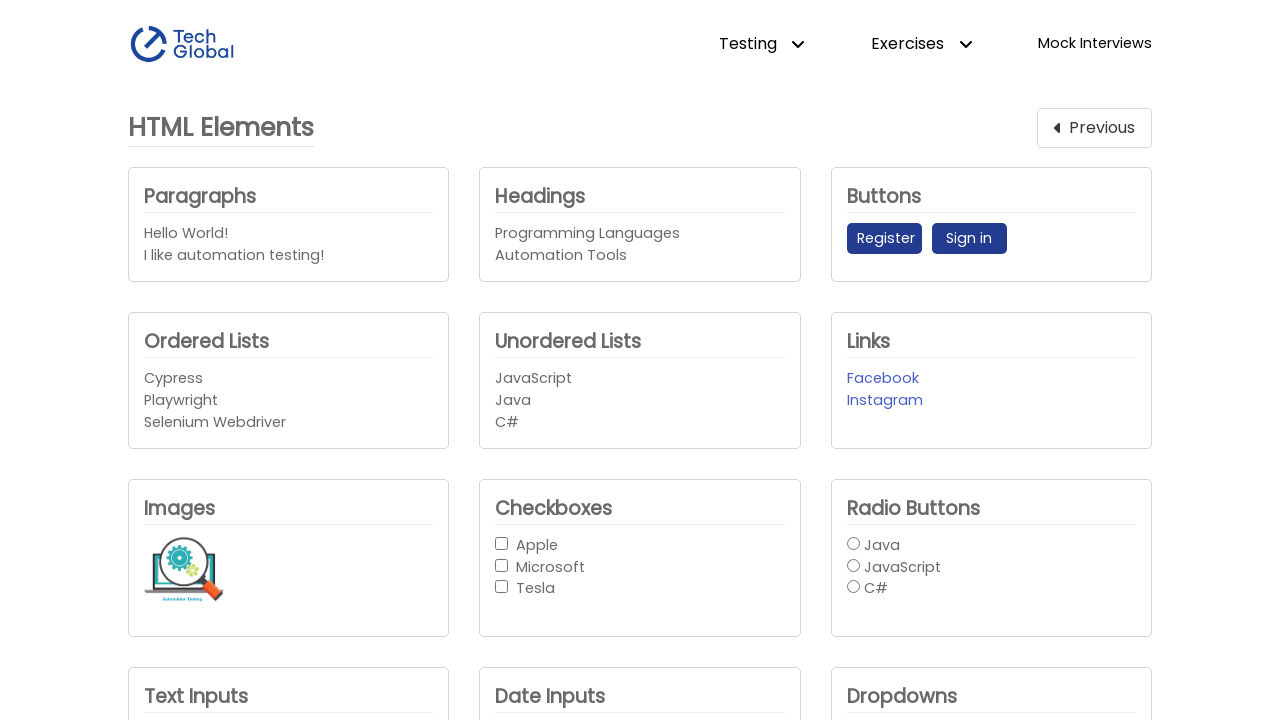

Located unordered list items
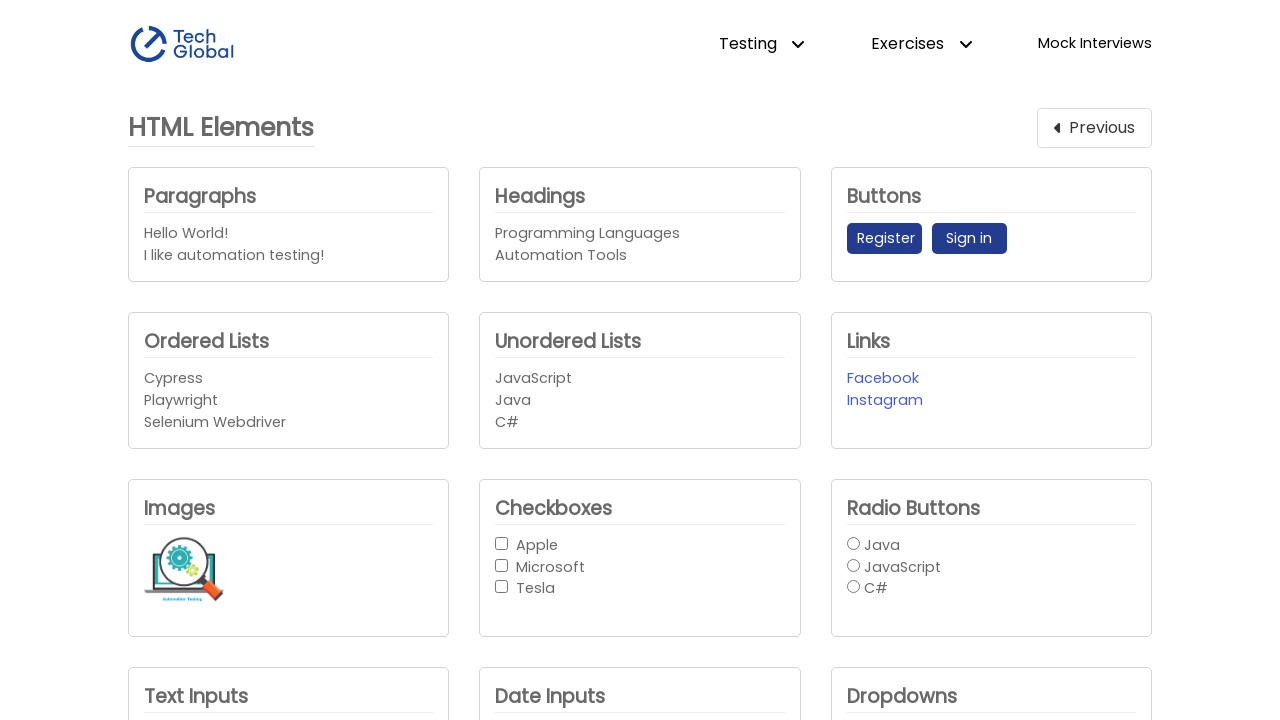

Clicked first list item at (640, 379) on #unordered_list > li >> nth=0
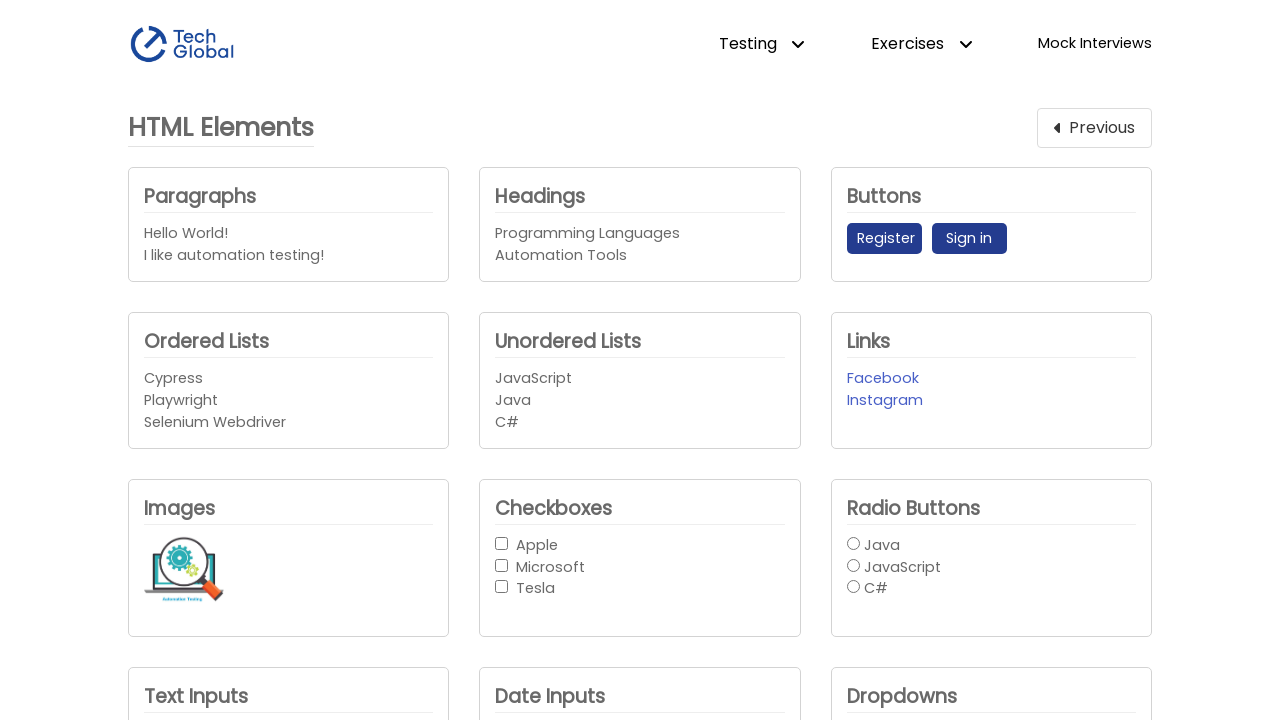

Clicked last list item at (640, 422) on #unordered_list > li >> nth=-1
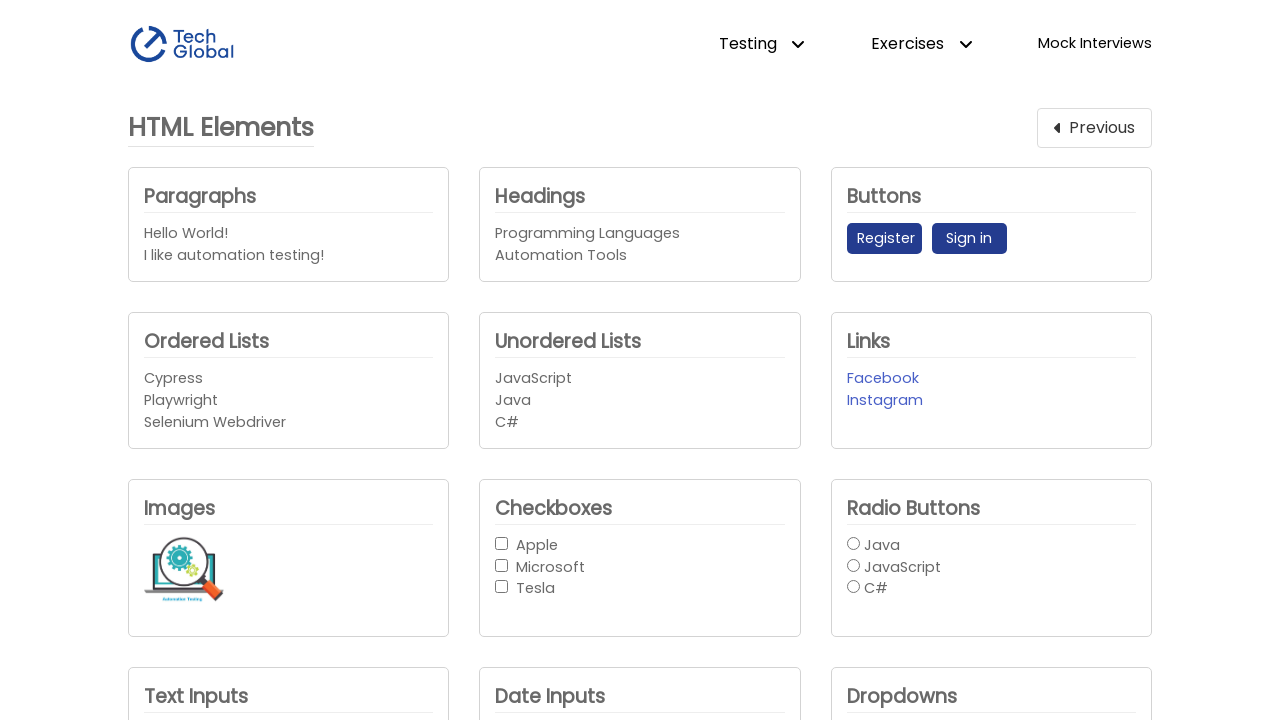

Clicked second list item at (640, 401) on #unordered_list > li >> nth=1
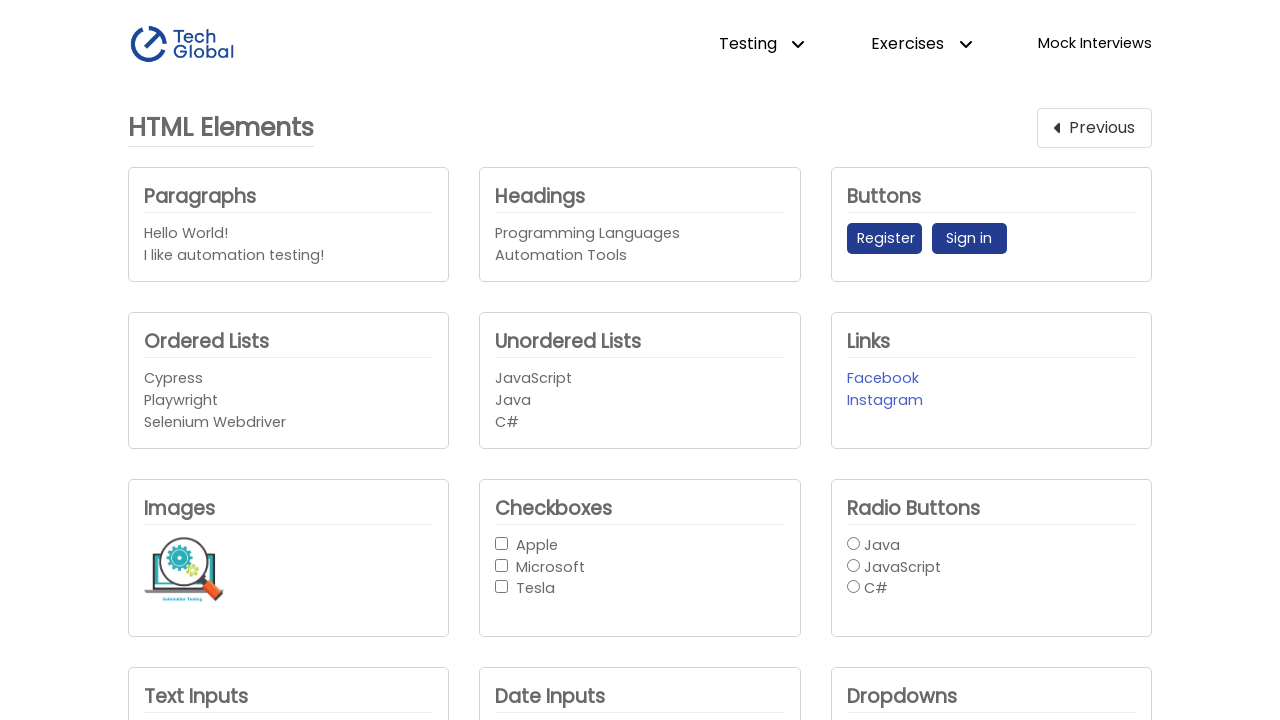

Located checkbox group
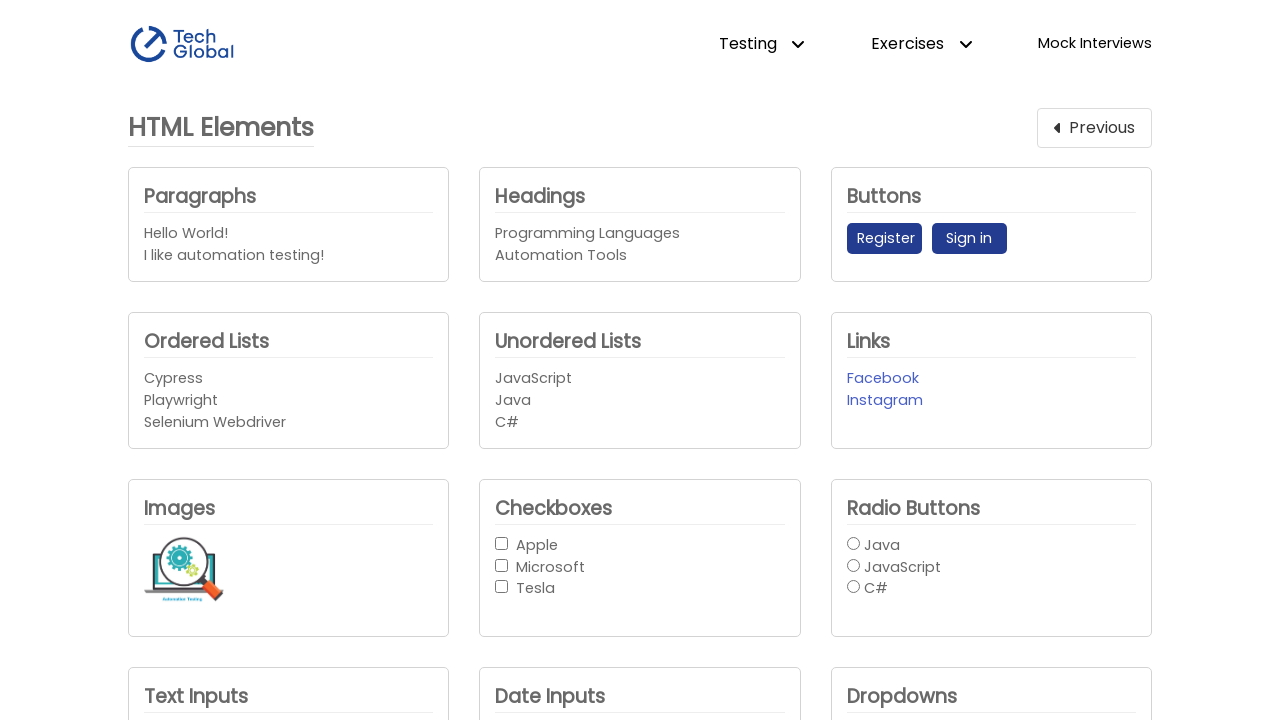

Counted 3 checkboxes
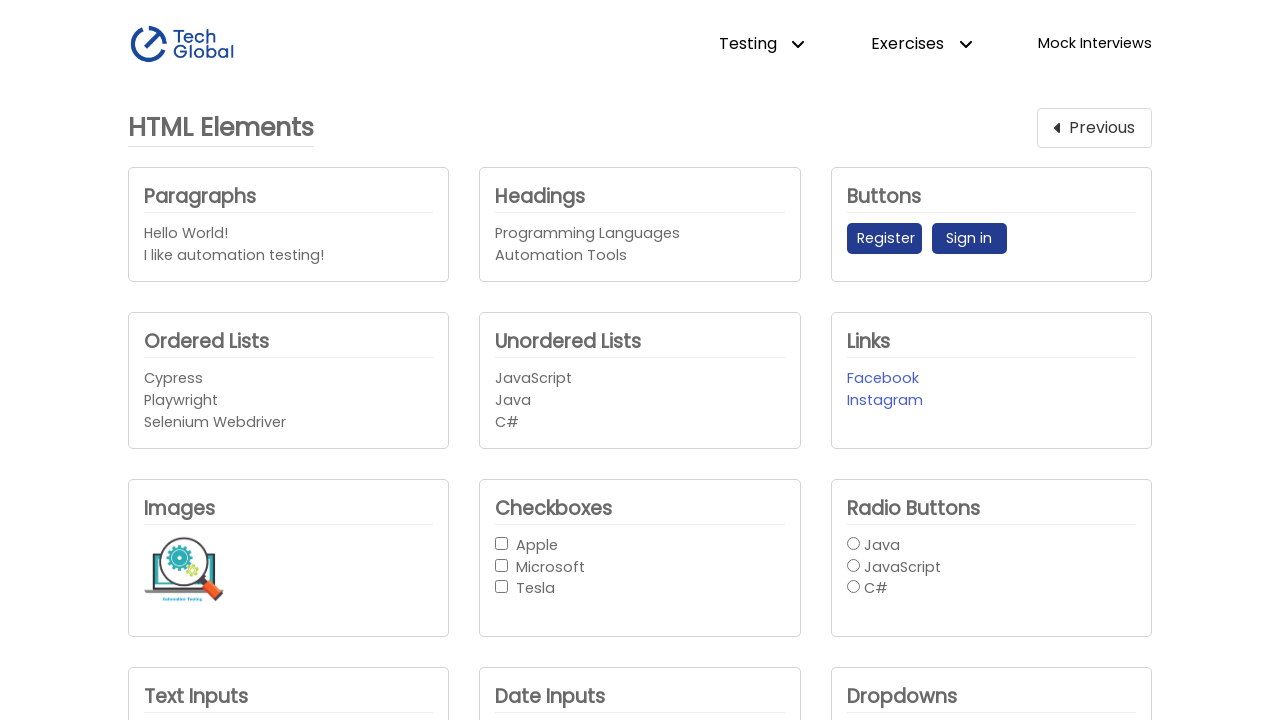

Clicked checkbox 1 of 3 at (502, 543) on #checkbox-button-group input >> nth=0
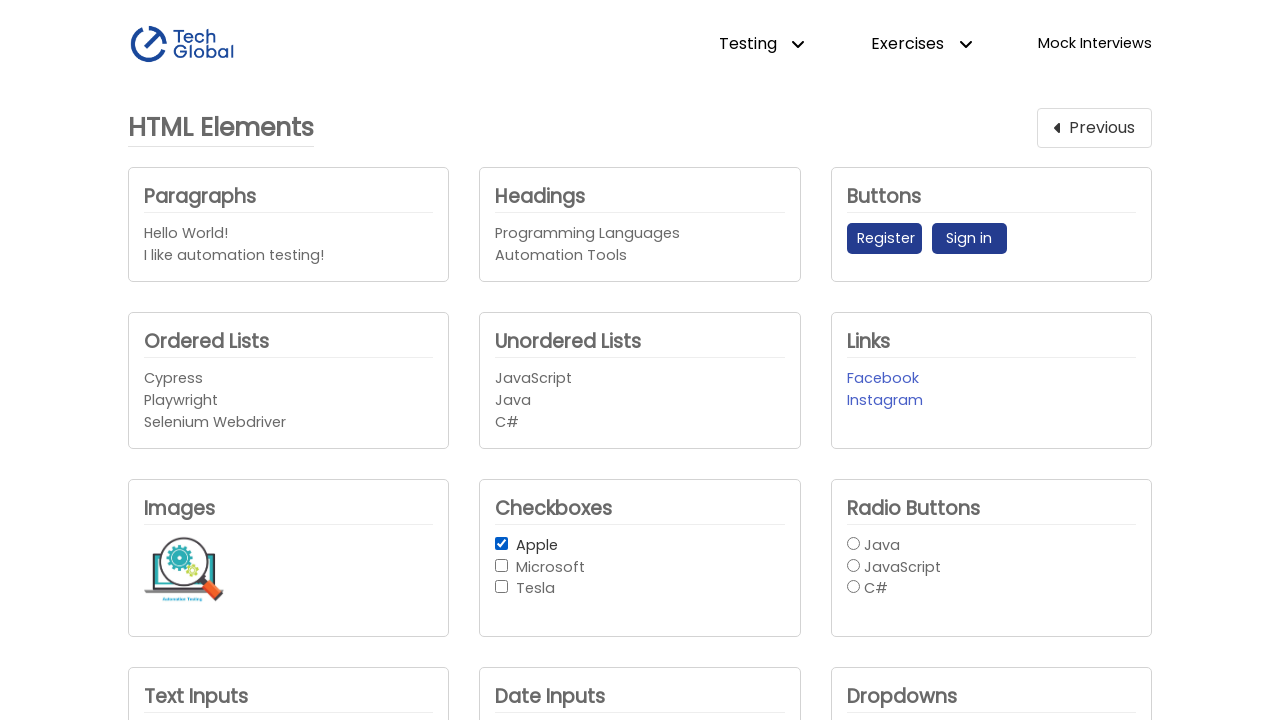

Clicked checkbox 2 of 3 at (502, 565) on #checkbox-button-group input >> nth=1
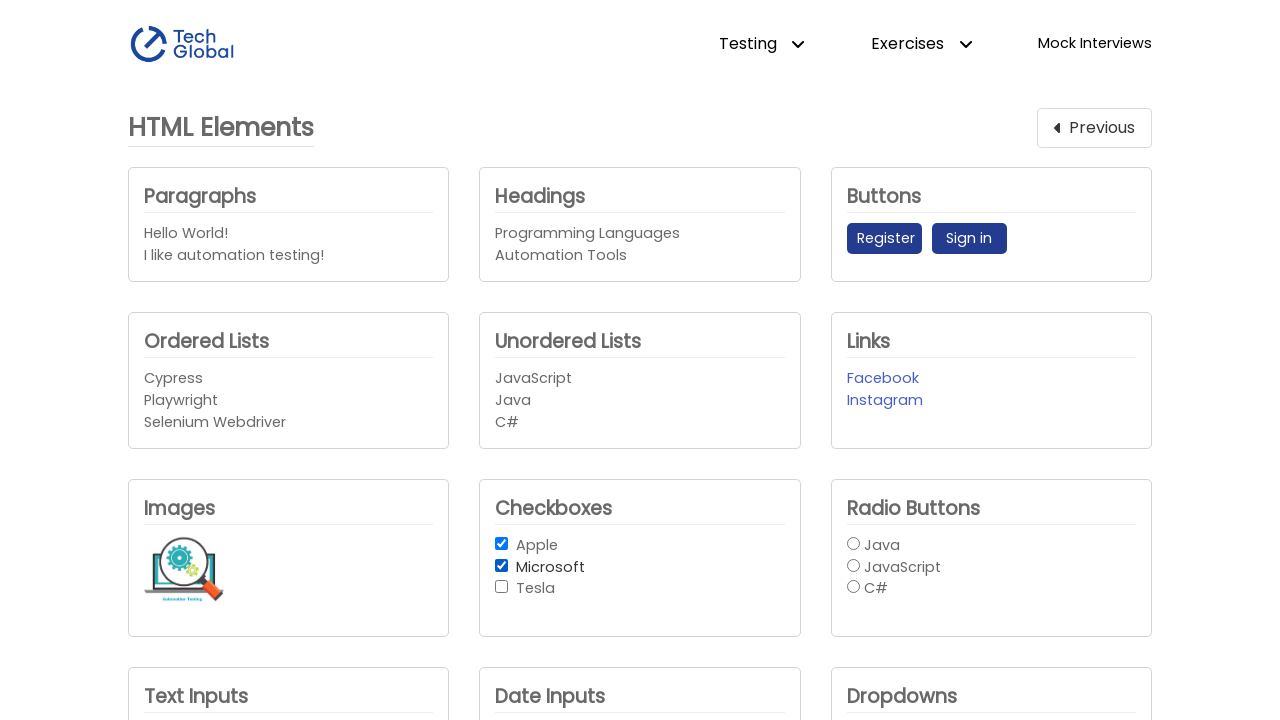

Clicked checkbox 3 of 3 at (502, 587) on #checkbox-button-group input >> nth=2
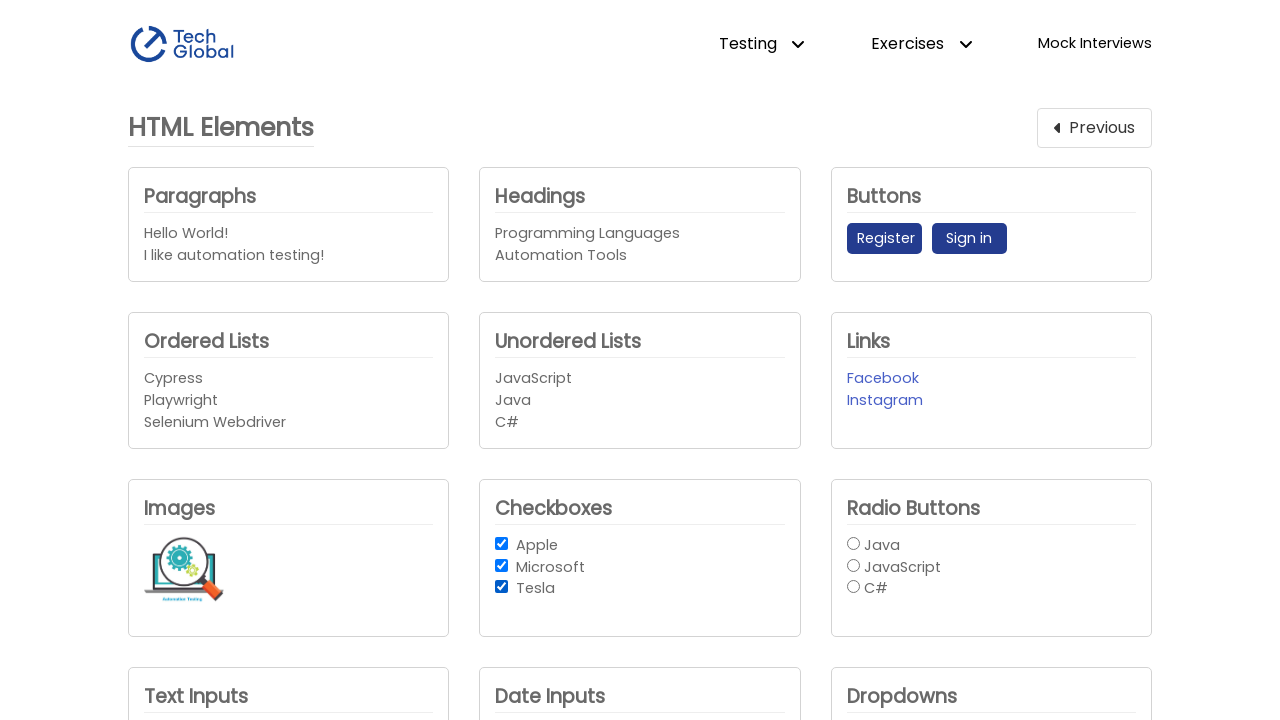

Retrieved all checkboxes using all() method
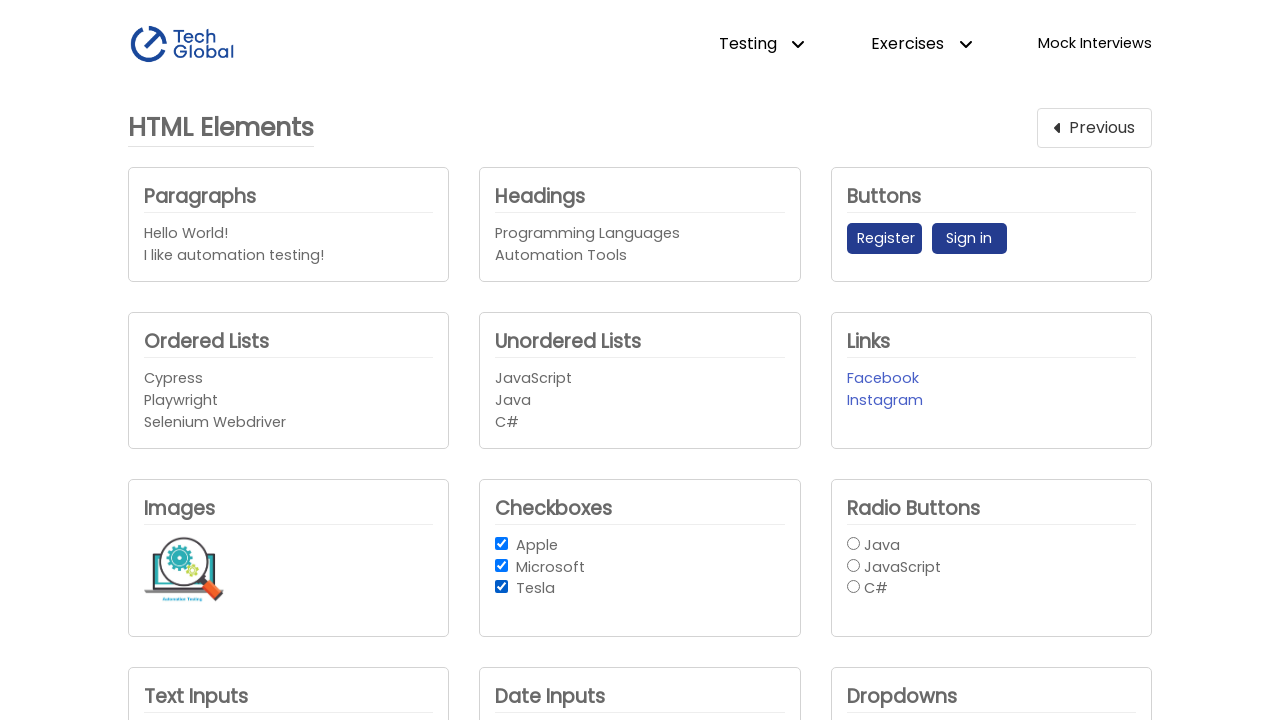

Clicked checkbox again using all() method at (502, 543) on #checkbox-button-group input >> nth=0
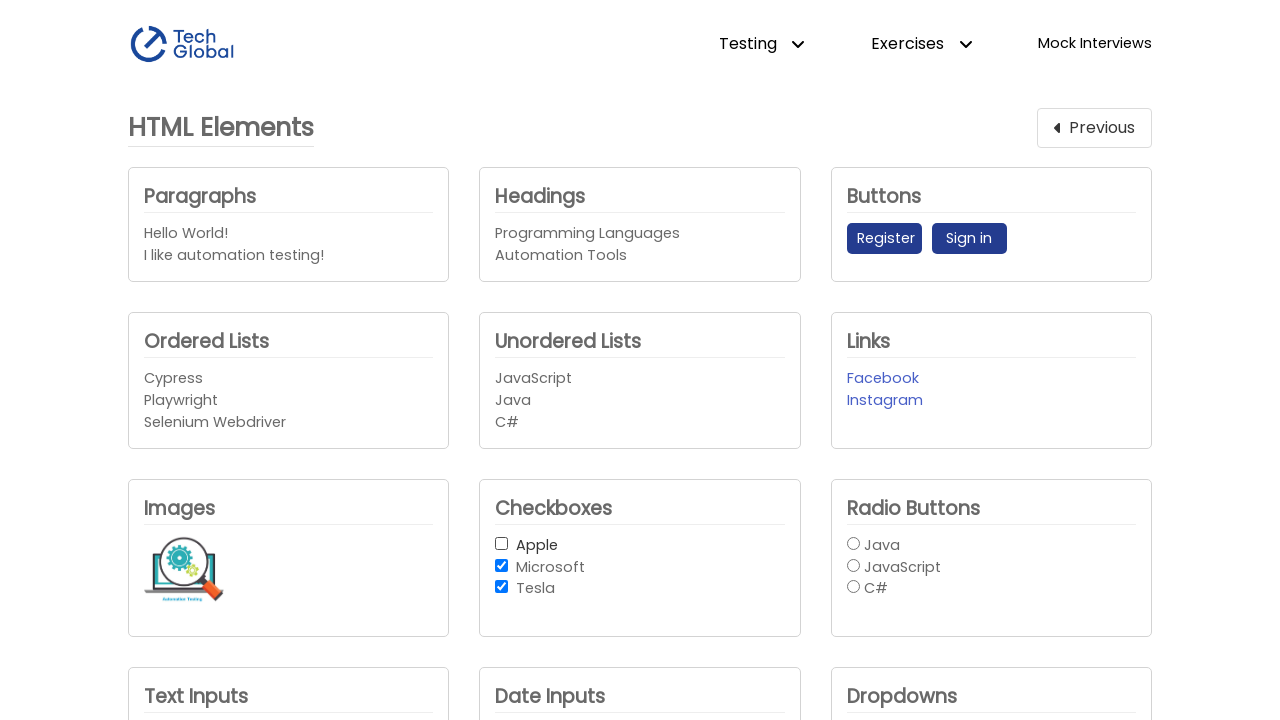

Clicked checkbox again using all() method at (502, 565) on #checkbox-button-group input >> nth=1
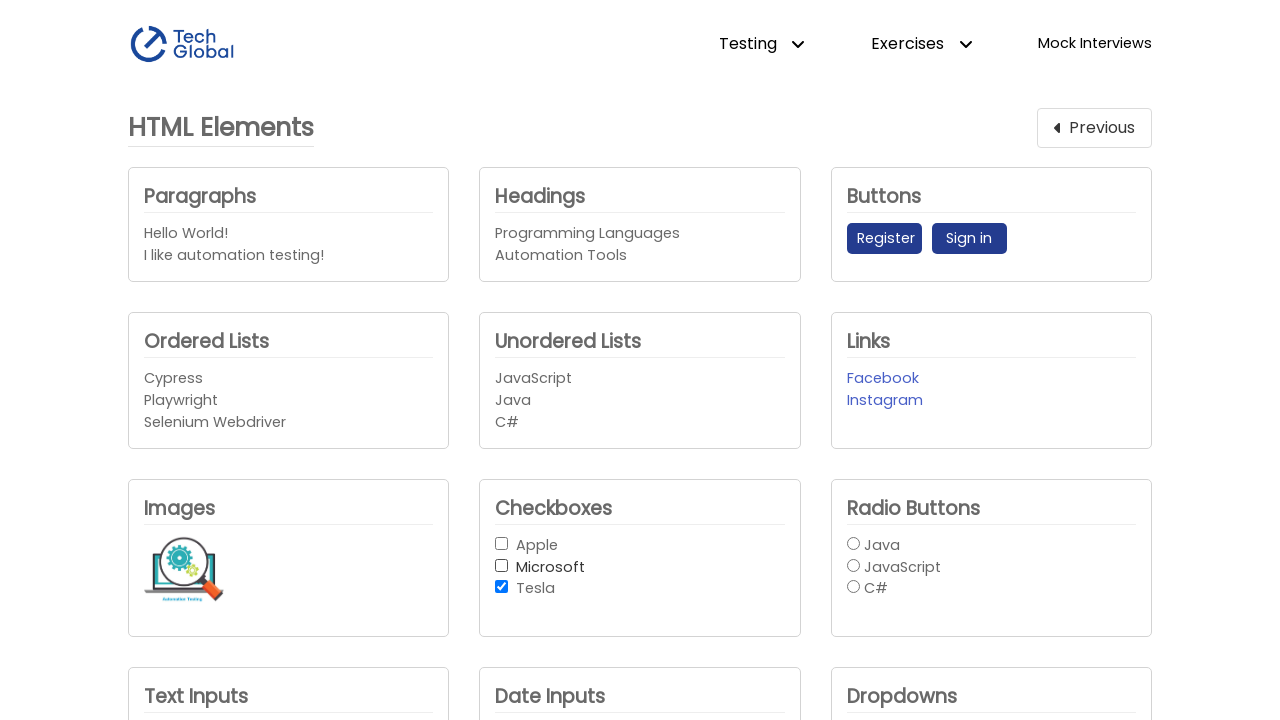

Clicked checkbox again using all() method at (502, 587) on #checkbox-button-group input >> nth=2
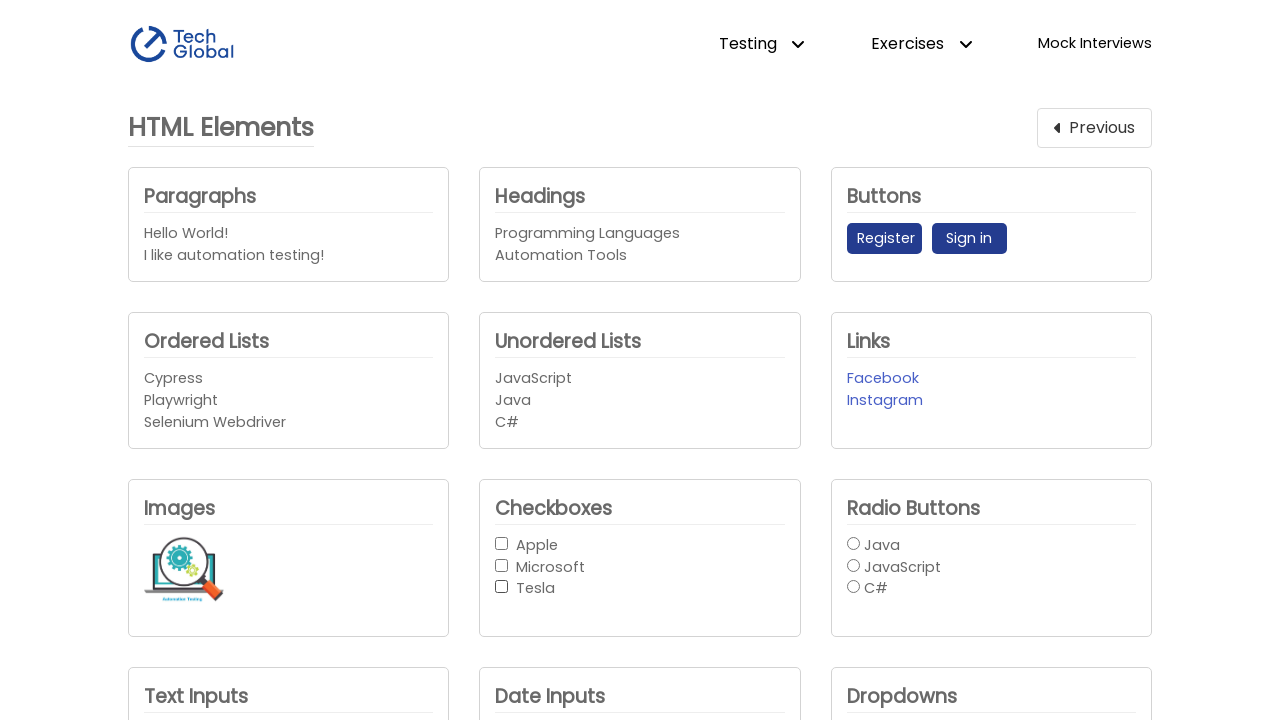

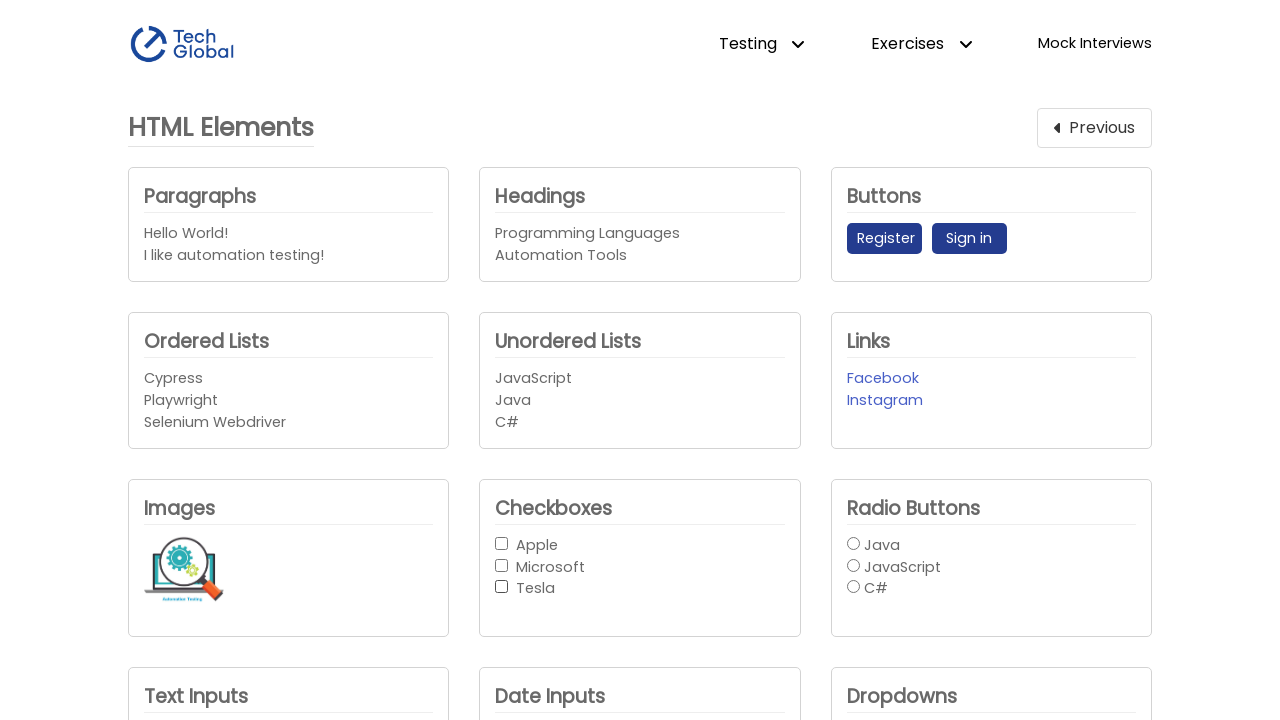